Tests iframe navigation on Oracle Java API documentation by switching between frames (Packages, Interfaces, and Class frames), clicking navigation links, and verifying the page header displays correctly.

Starting URL: https://docs.oracle.com/javase/8/docs/api/

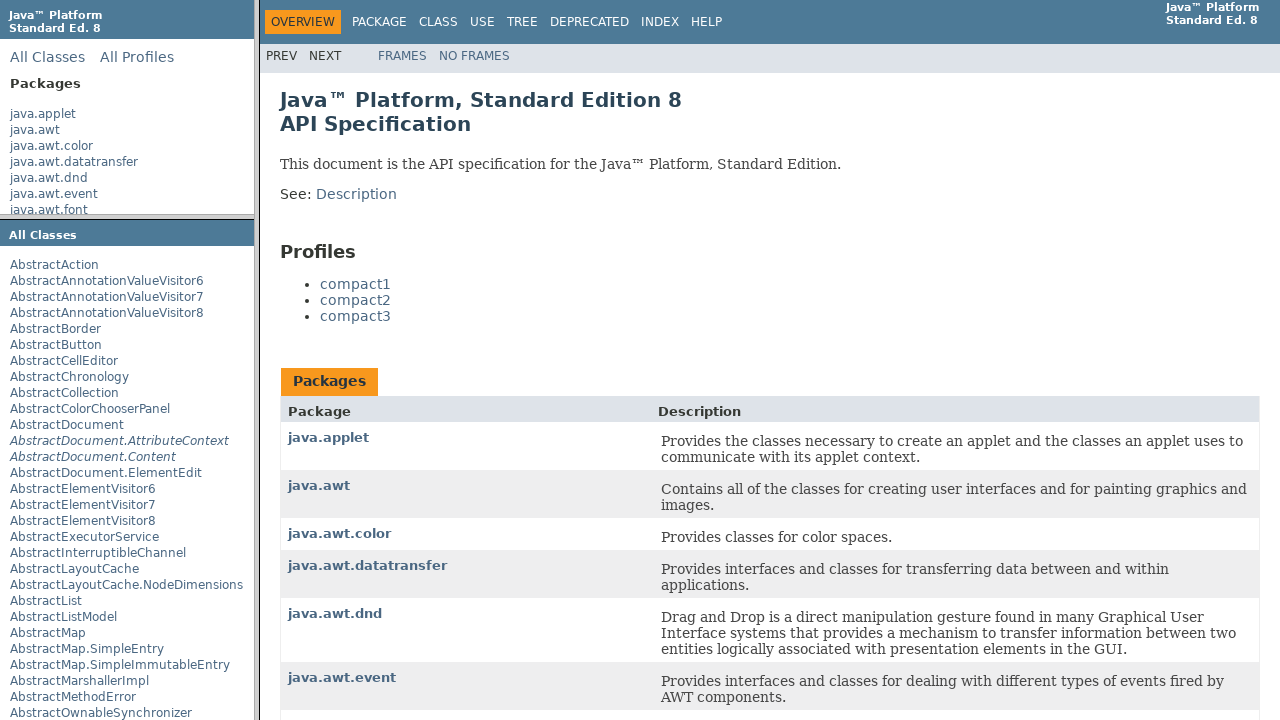

Waited for page to load with domcontentloaded state
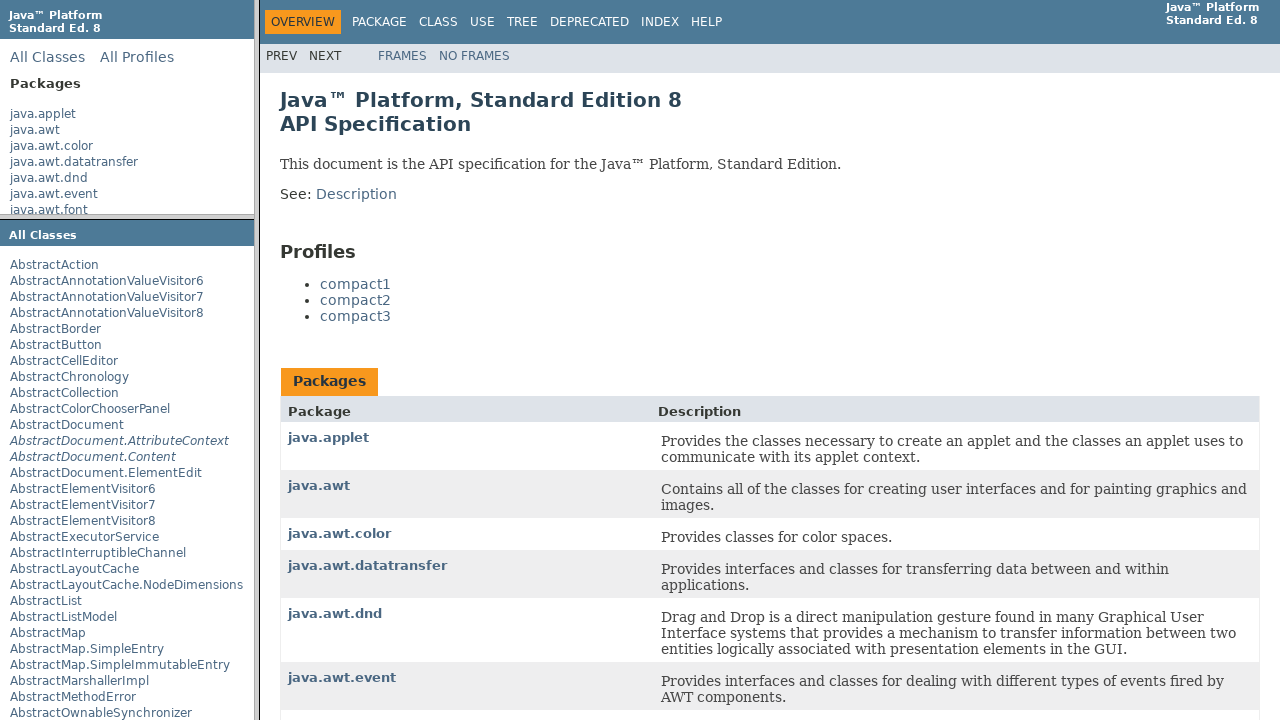

Located first frame (Packages frame)
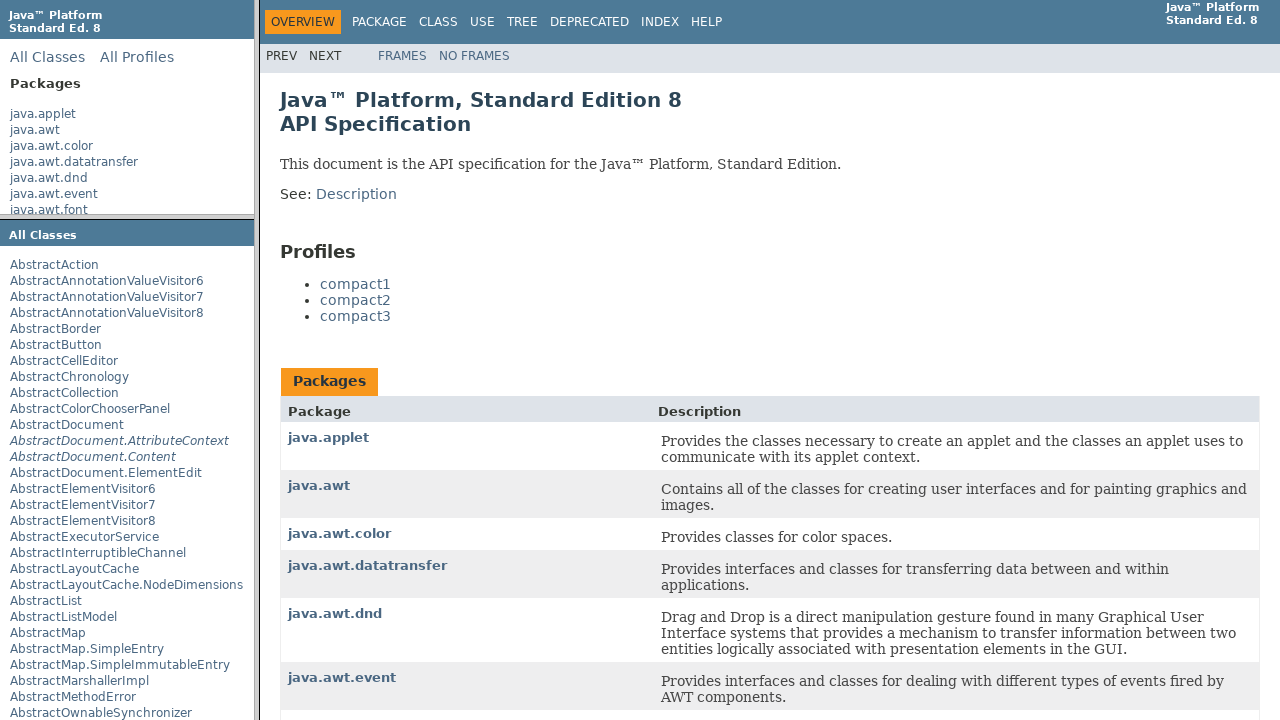

Clicked on 'java.awt' link in Packages frame at (35, 130) on frame >> nth=0 >> internal:control=enter-frame >> a[href='java/awt/package-frame
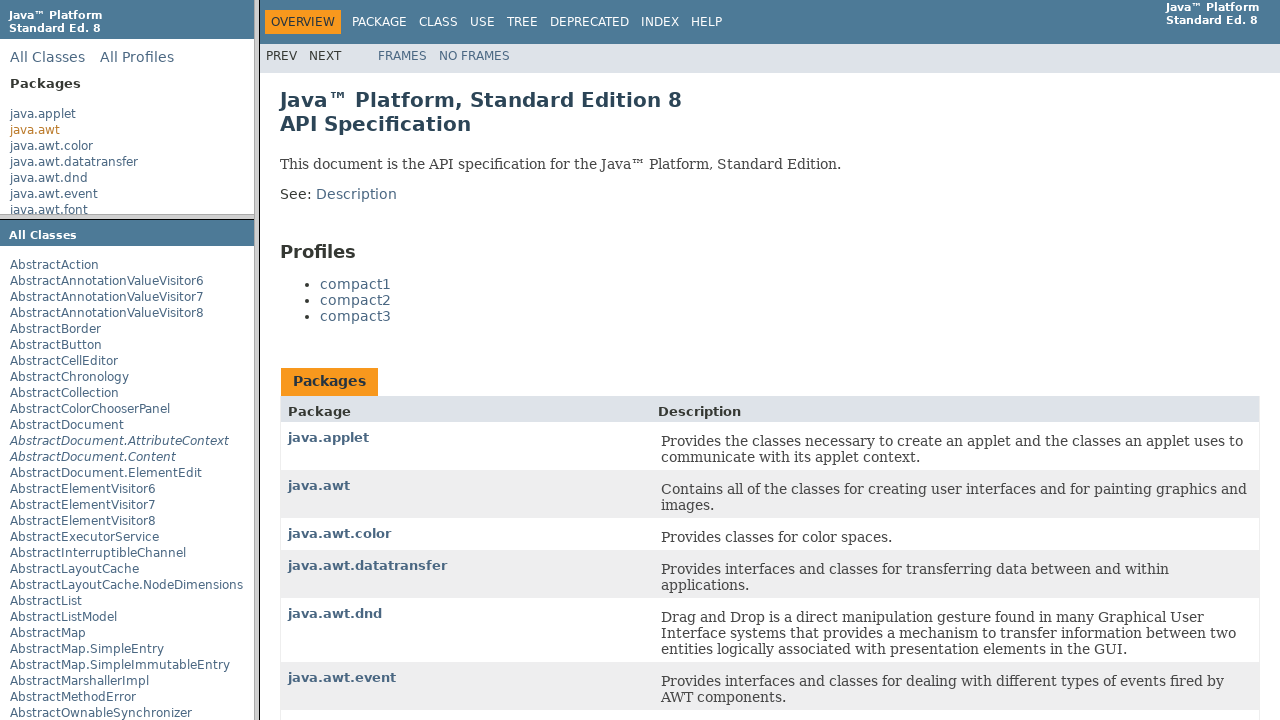

Waited 1000ms for navigation to complete
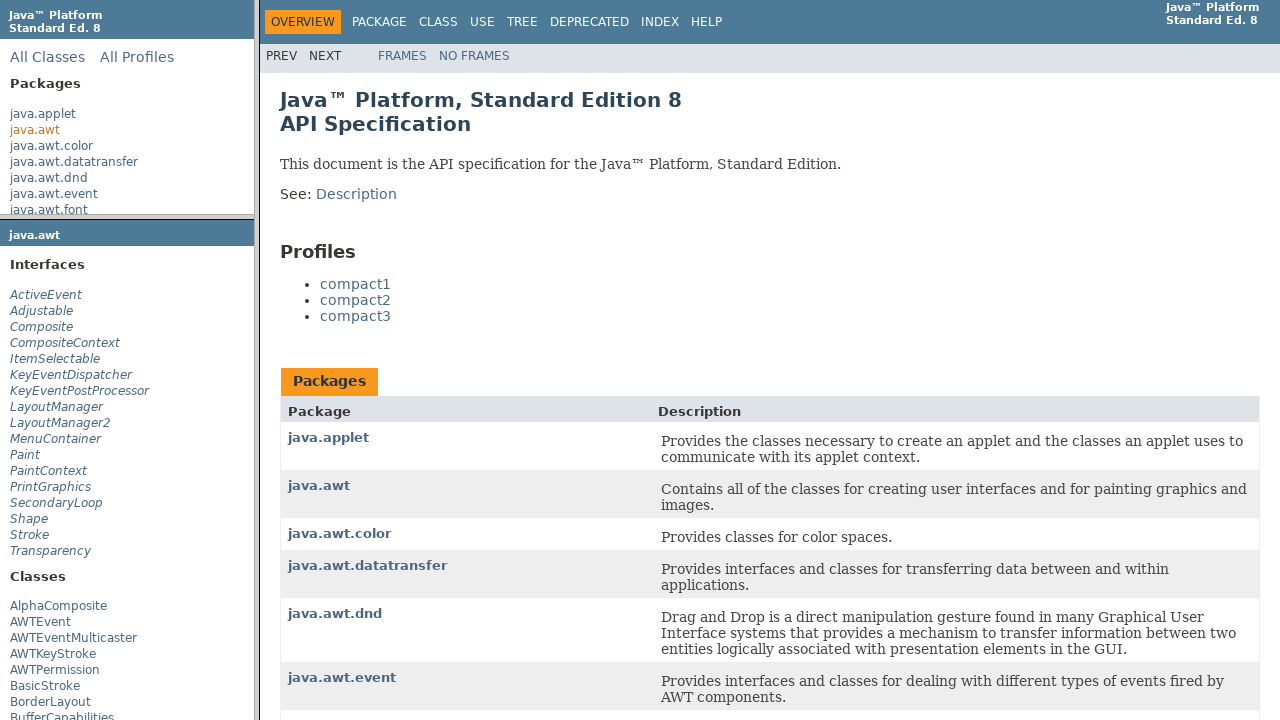

Switched to 'packageFrame' (Interfaces frame)
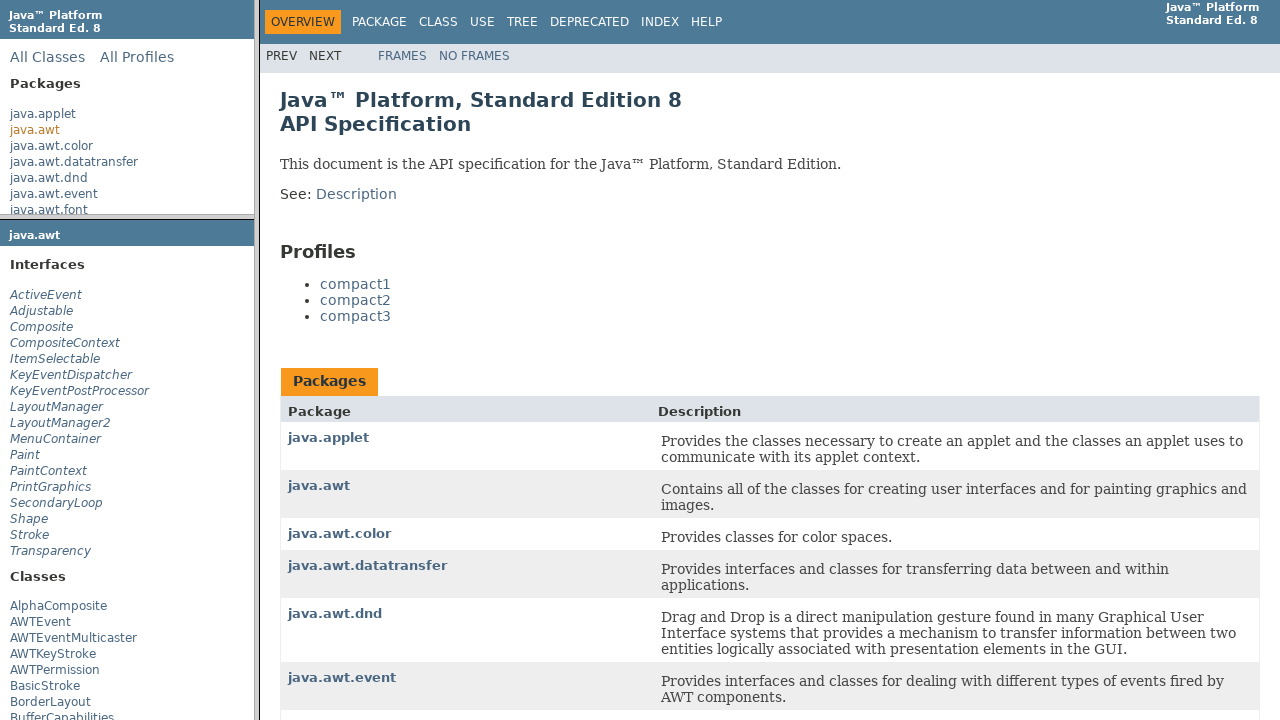

Clicked on 'ActiveEvent' link in package frame at (46, 295) on a[href='ActiveEvent.html']
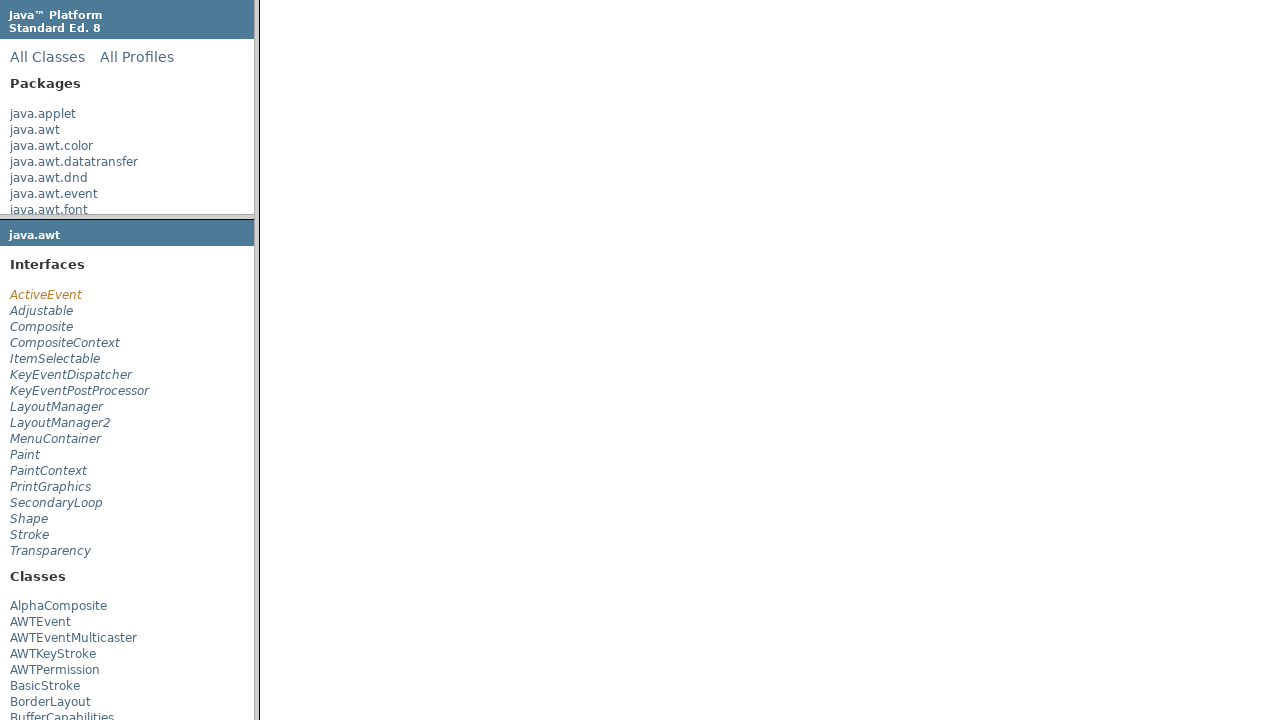

Waited 1000ms for navigation to complete
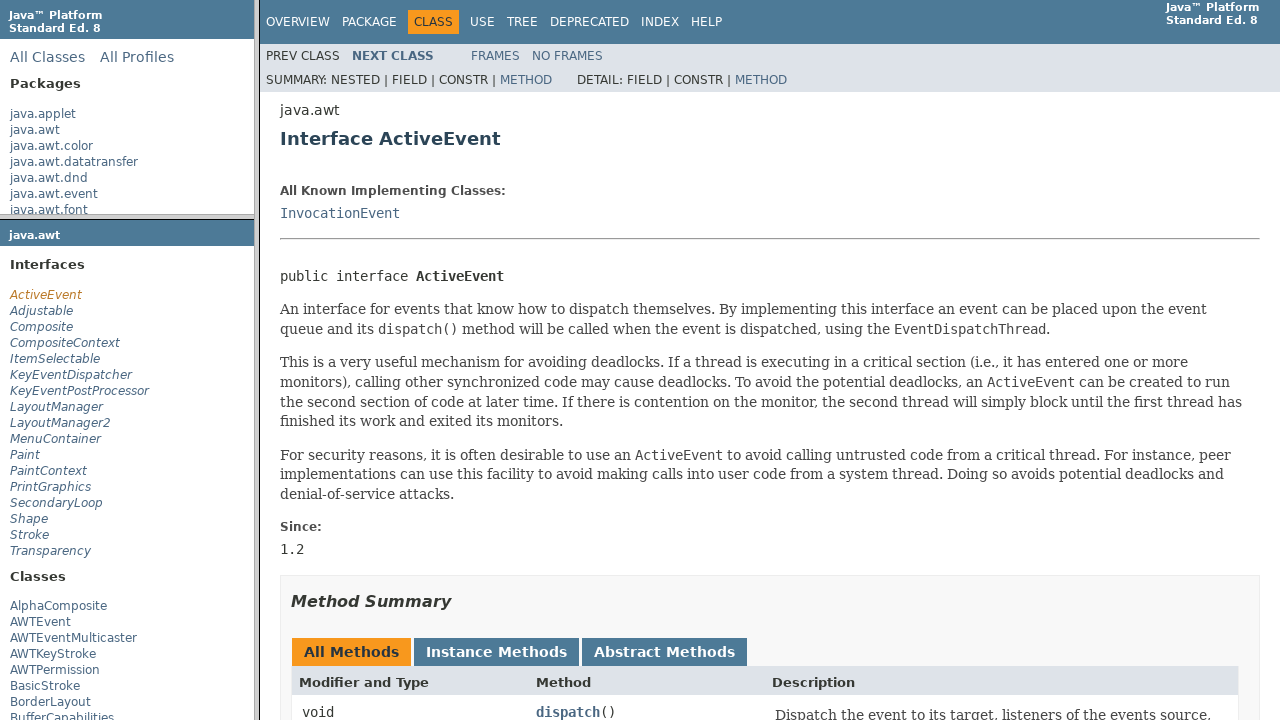

Switched to 'classFrame'
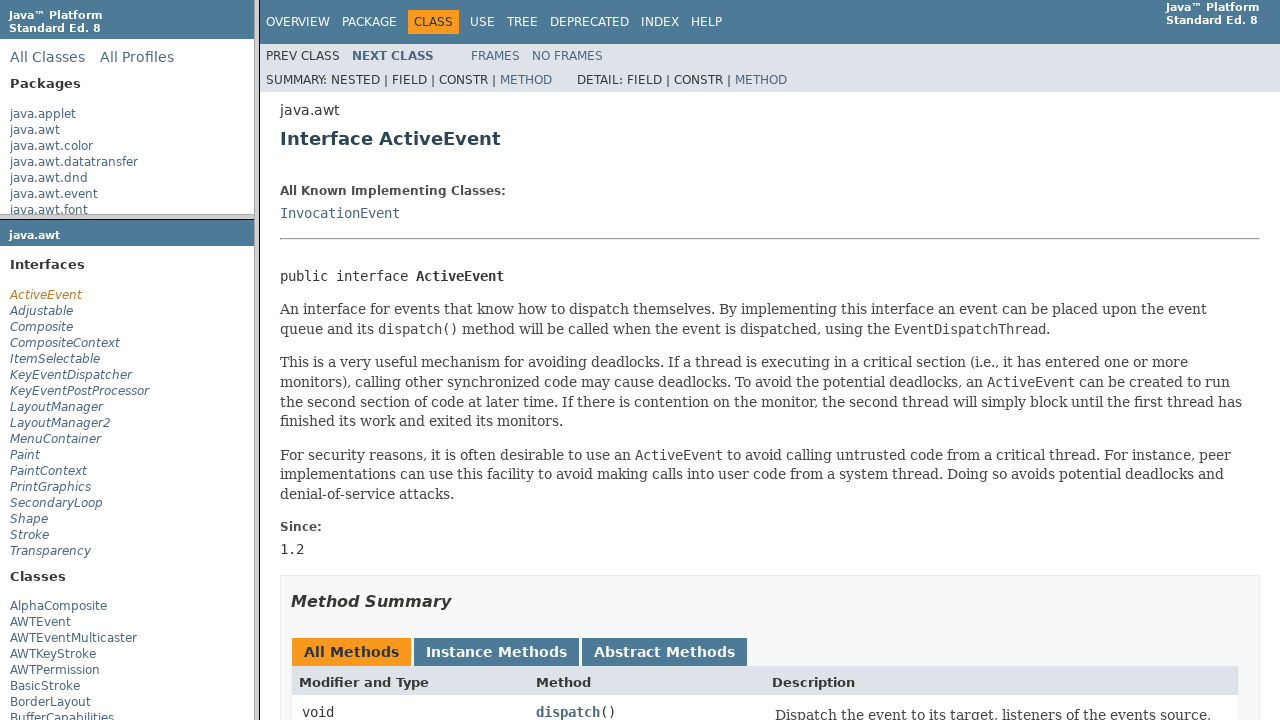

Waited for h2.title selector in class frame
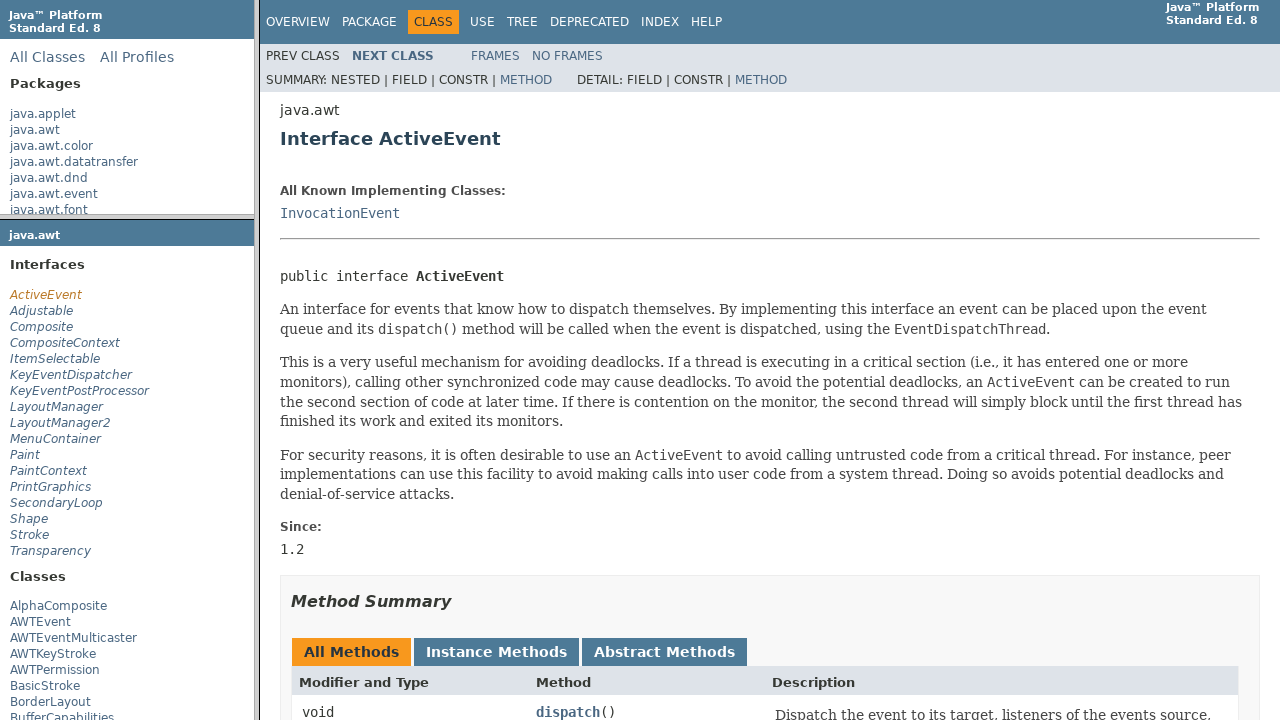

Retrieved page header text: Interface ActiveEvent
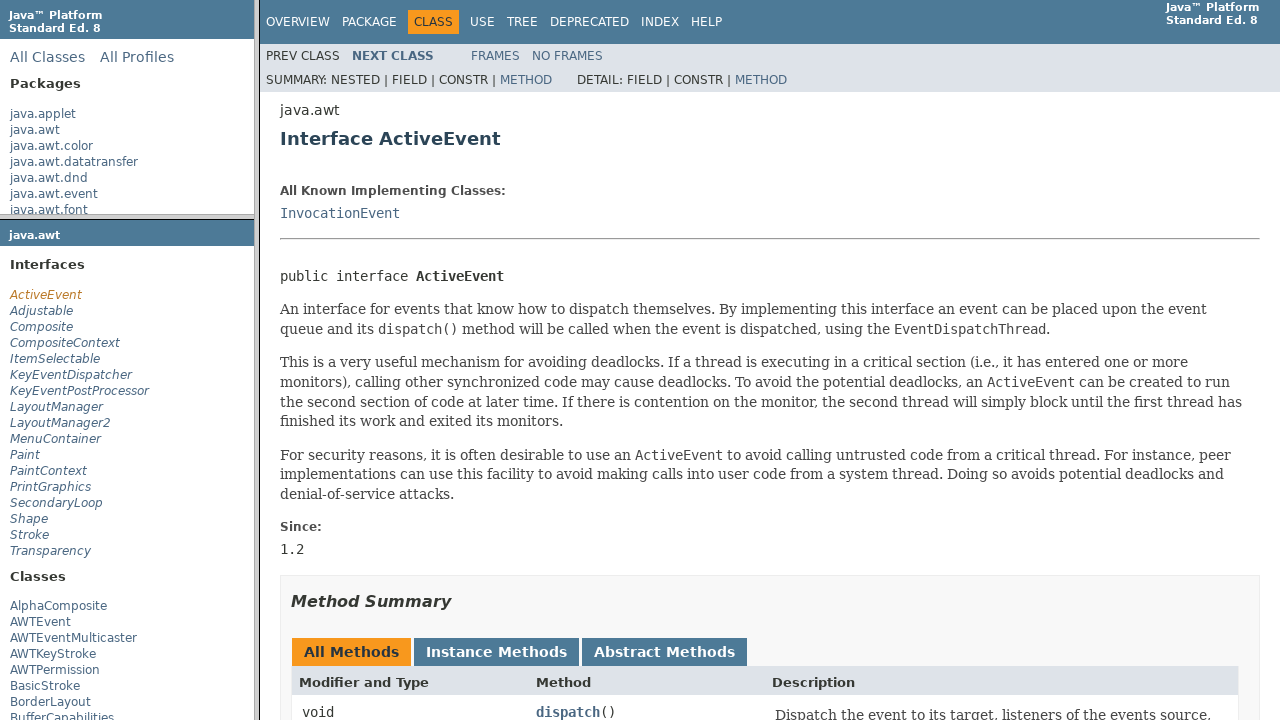

Printed header text to console
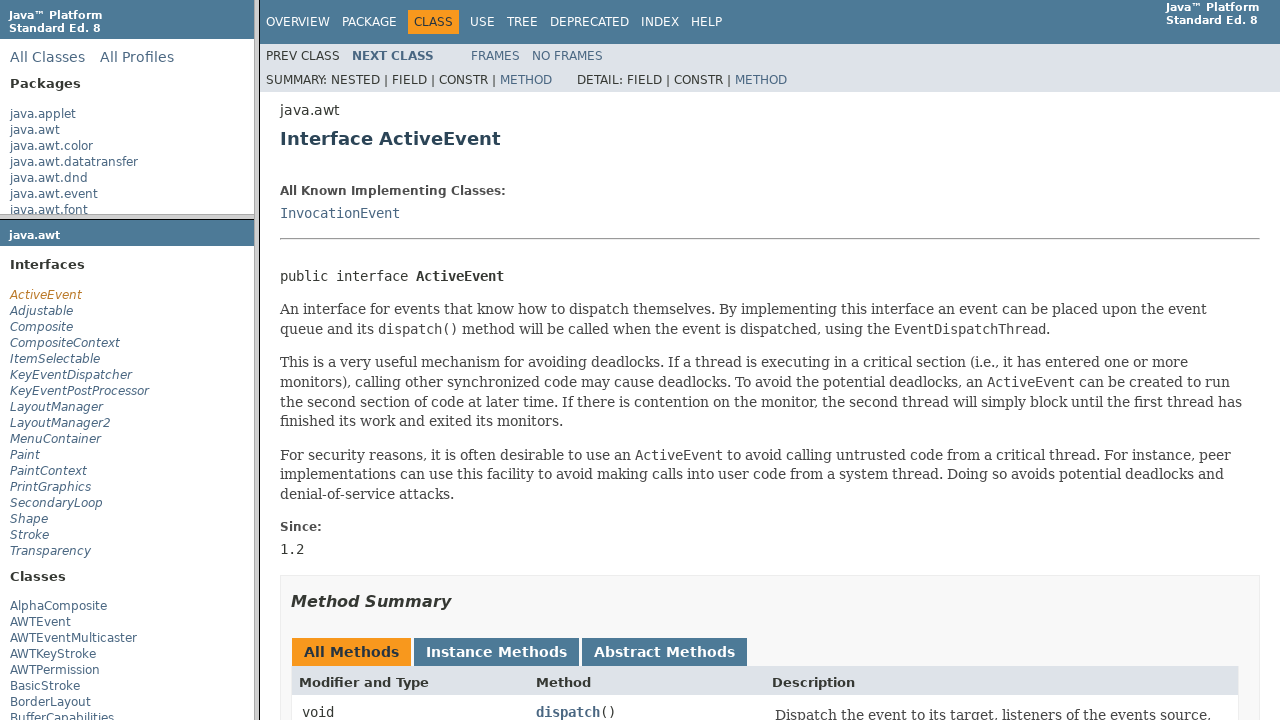

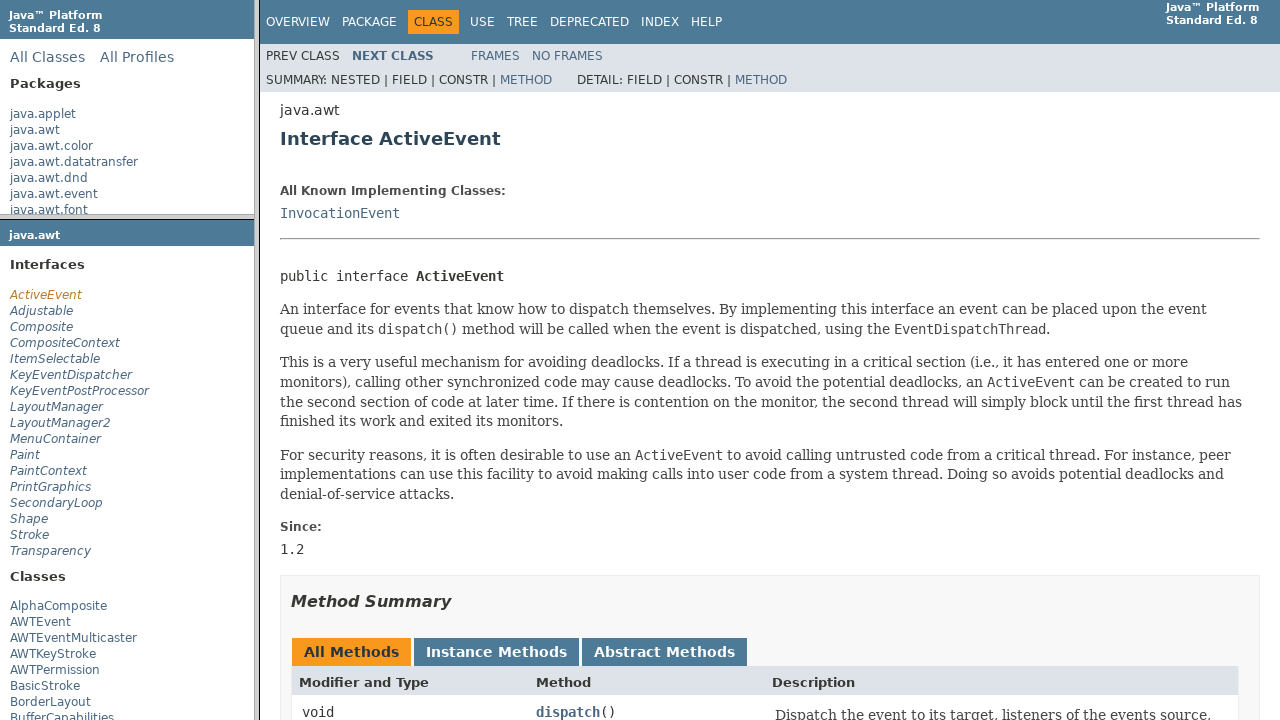